Tests time-delayed alert that appears after 5 seconds by clicking a button and waiting for the alert

Starting URL: https://demoqa.com/alerts

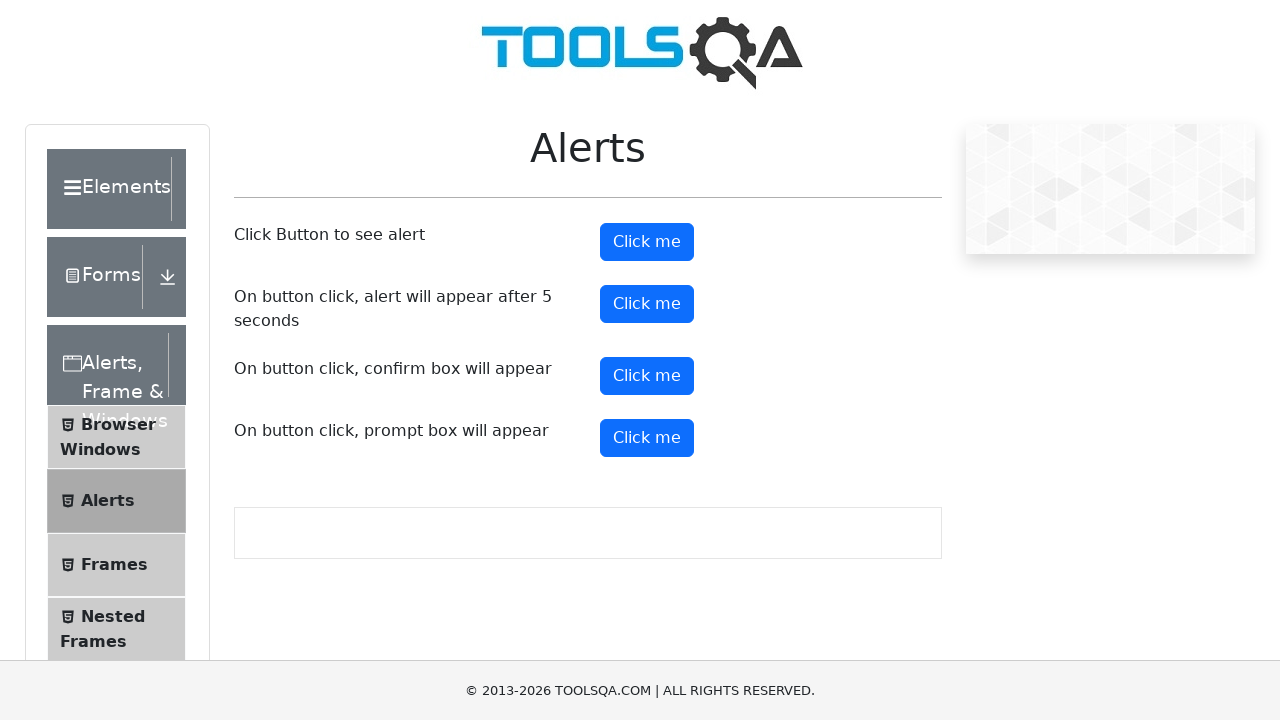

Set up dialog handler to automatically accept alerts
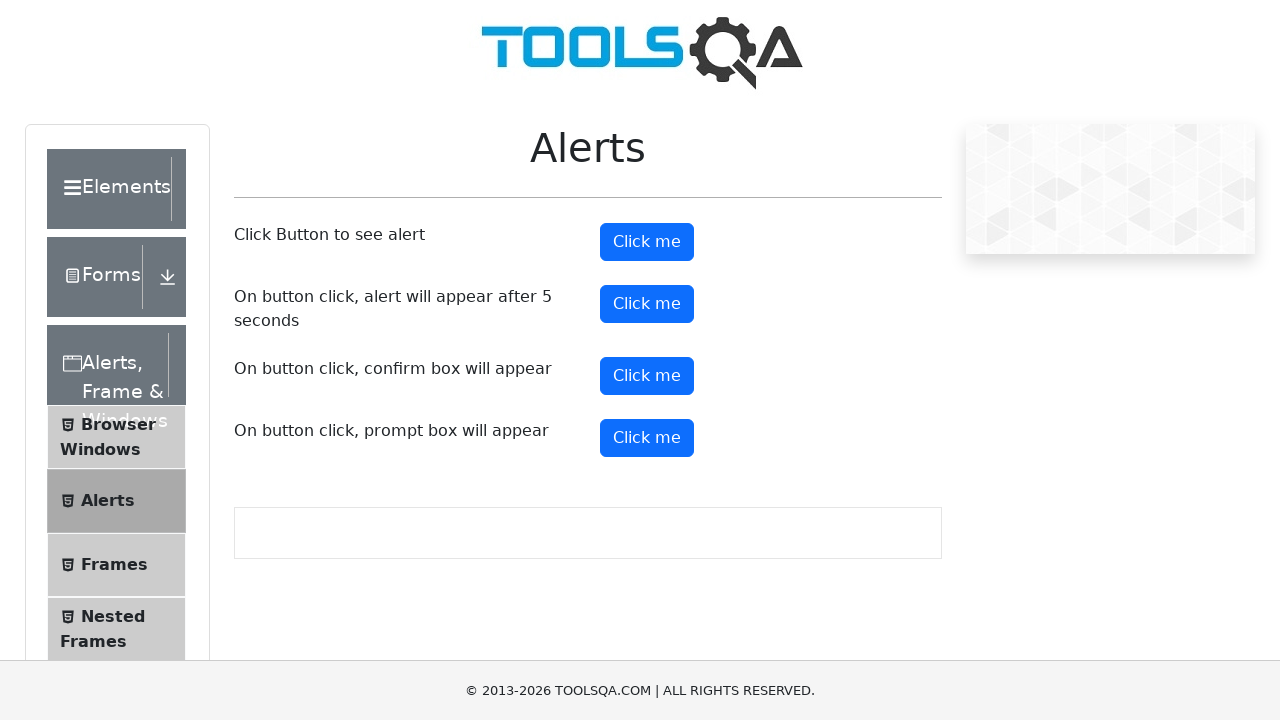

Clicked the timer alert button at (647, 304) on #timerAlertButton
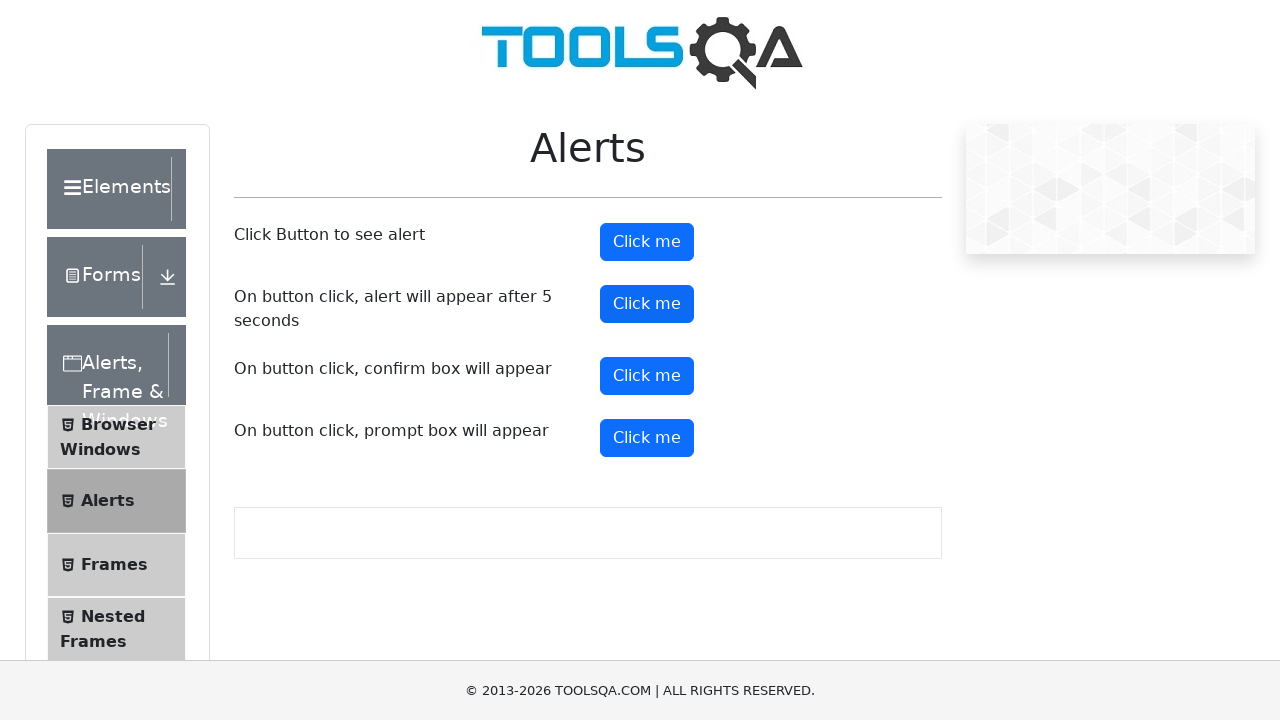

Waited 6 seconds for the time-delayed alert to appear and be handled
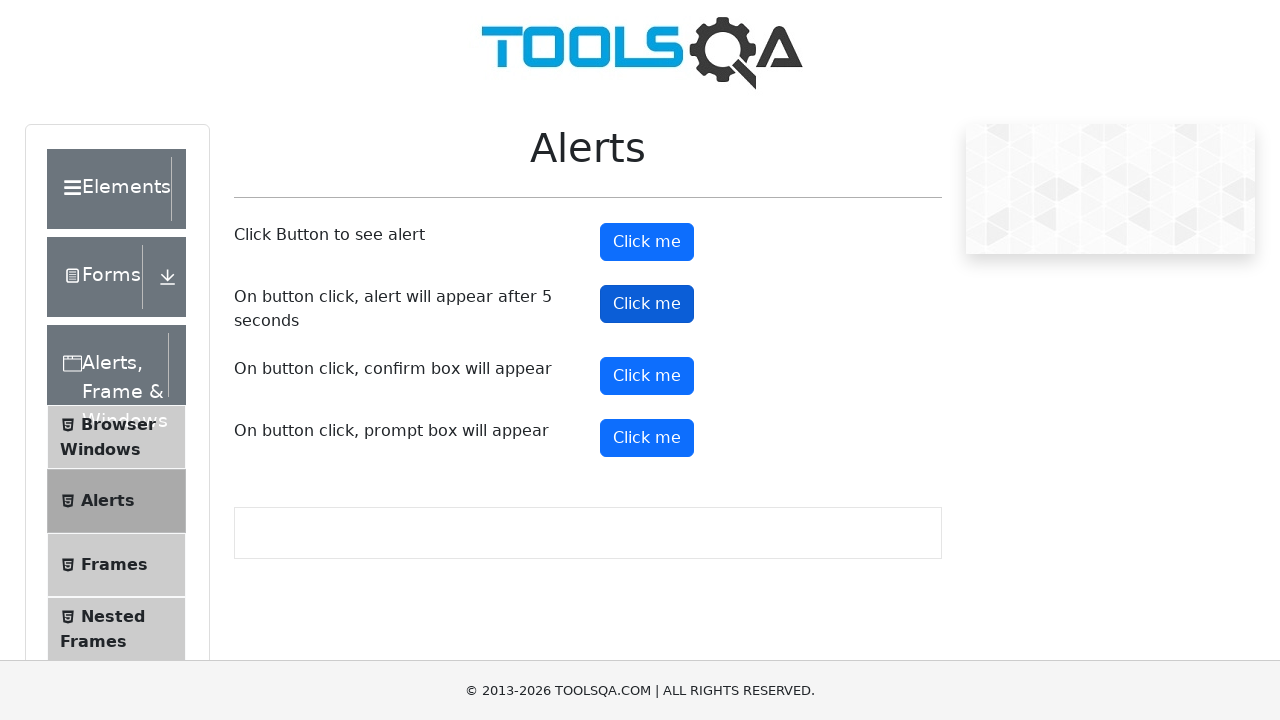

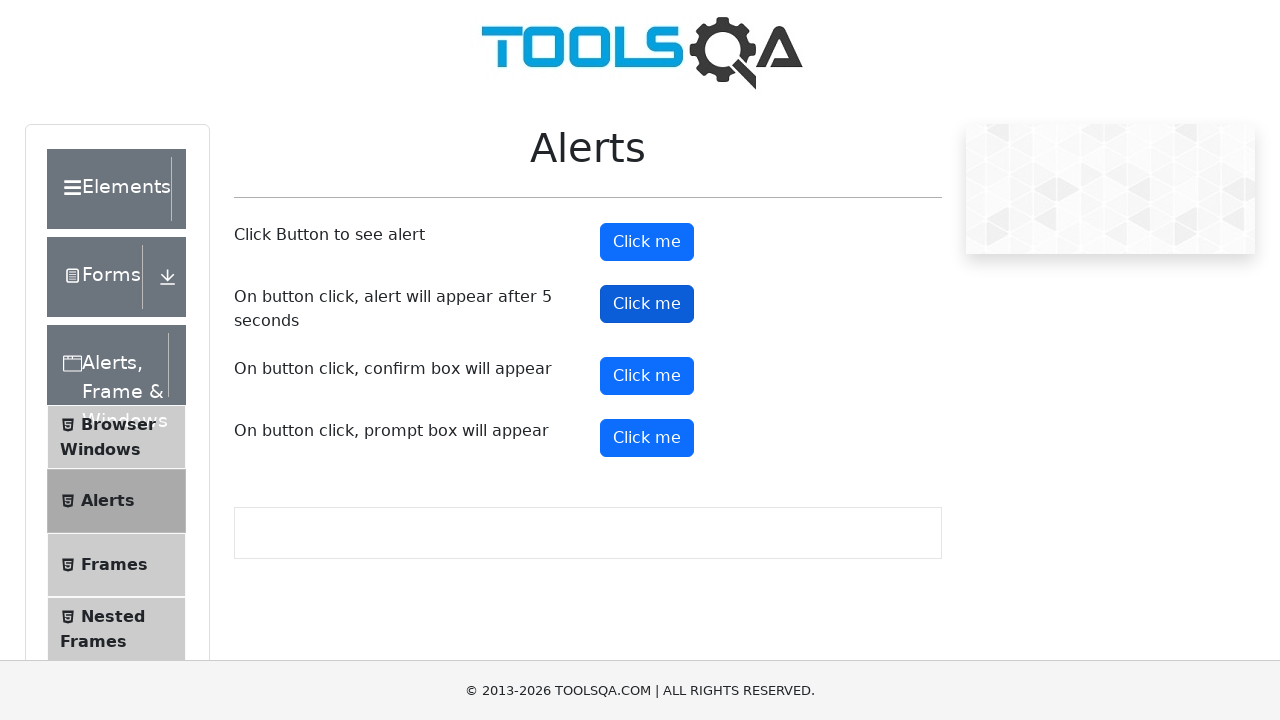